Solves a math problem on a web form by calculating the answer from a displayed value, filling the result, checking robot verification checkboxes, and submitting the form

Starting URL: http://suninjuly.github.io/math.html

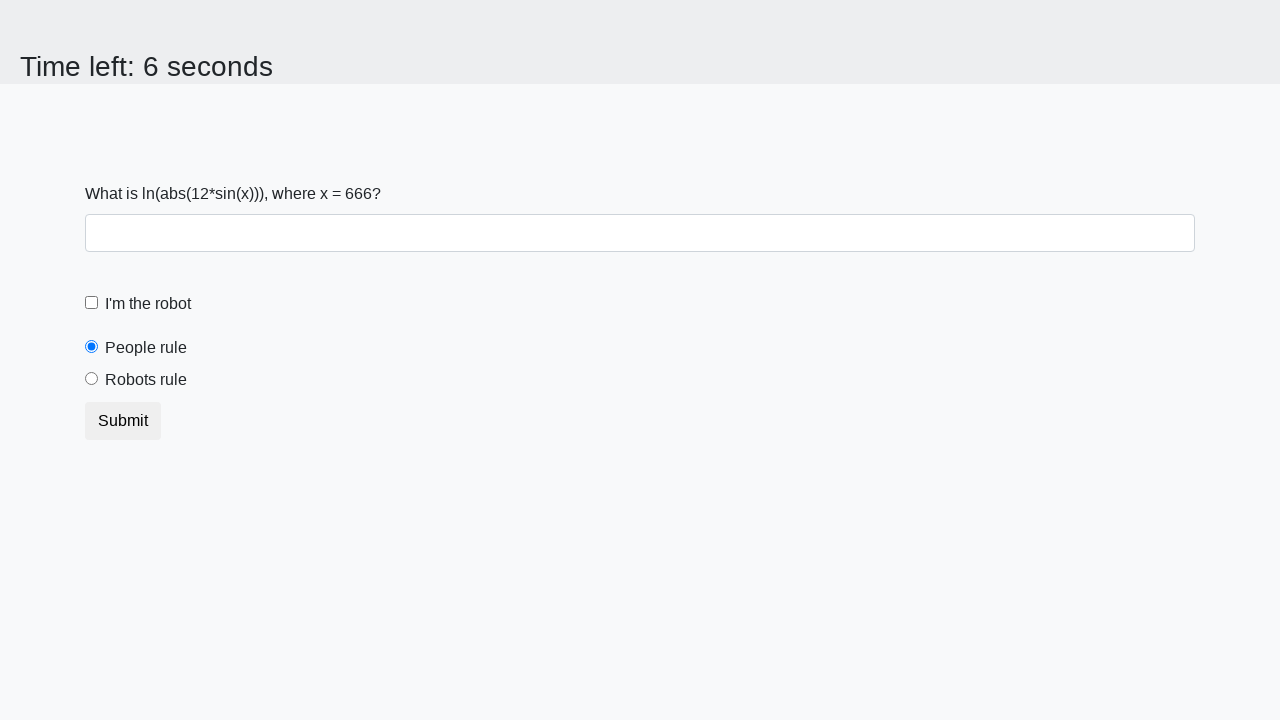

Located the input value element
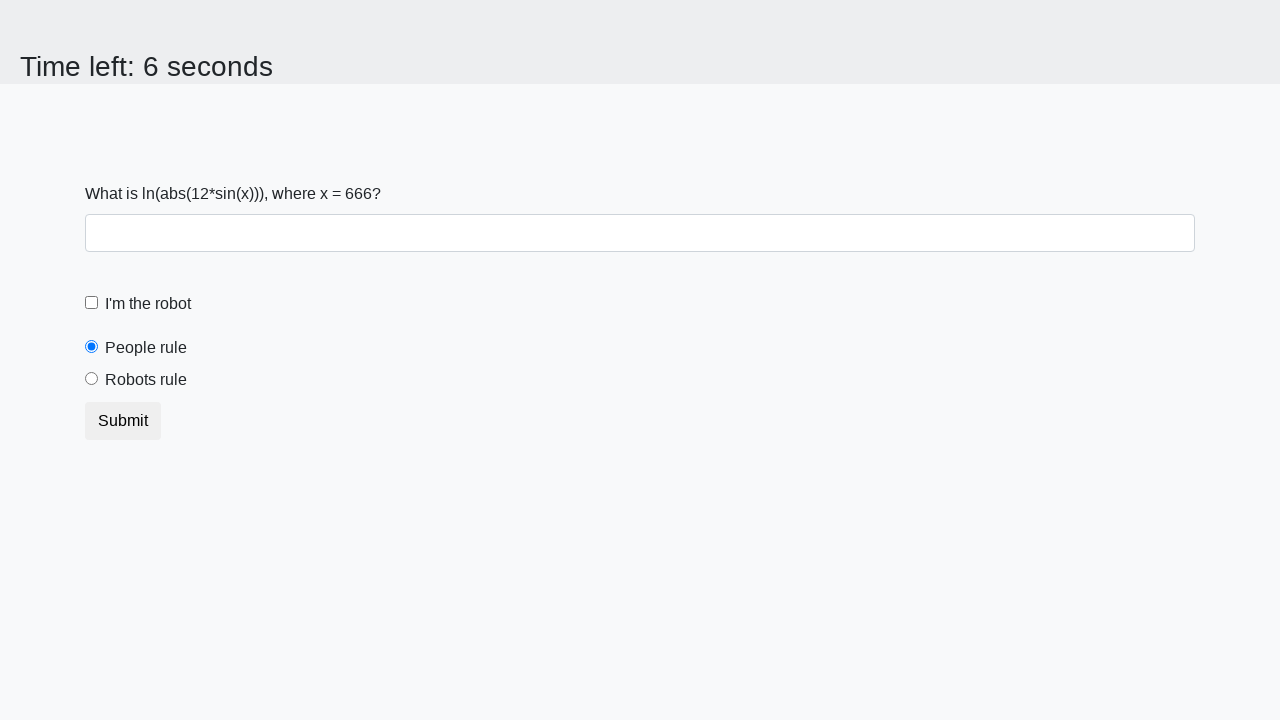

Retrieved input value from element: 666
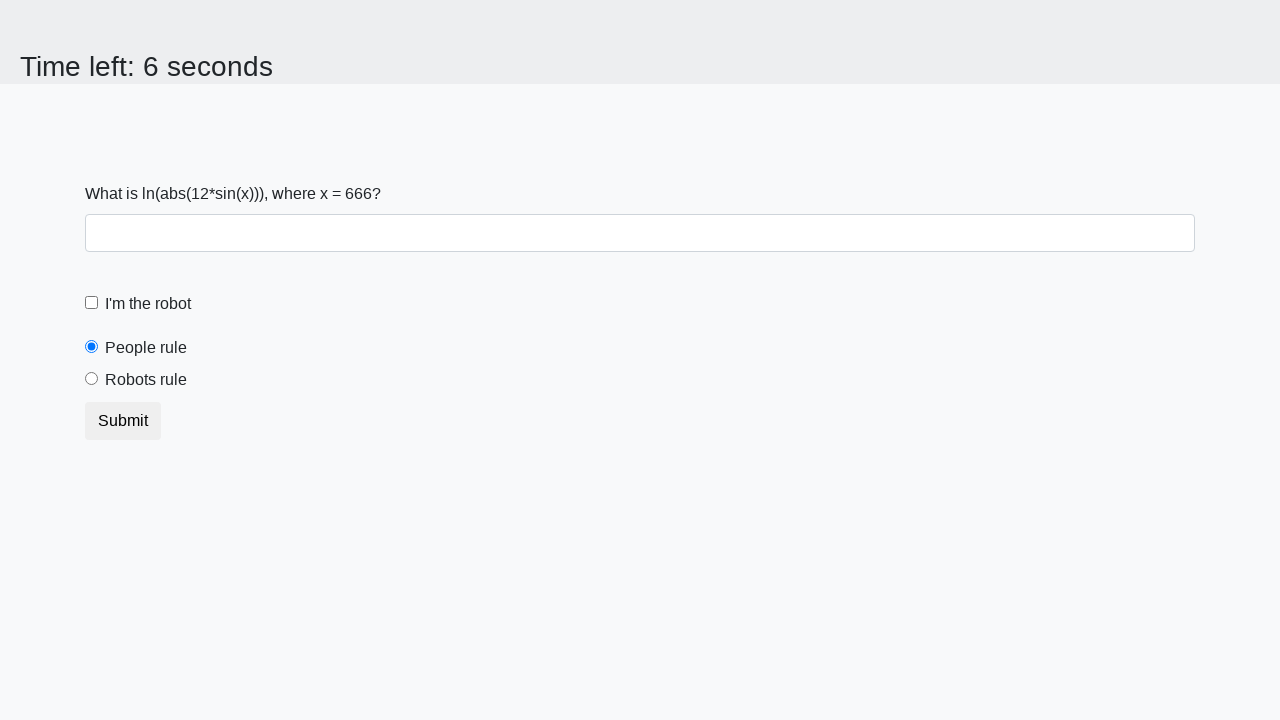

Calculated answer using math formula: -1.5525862828956698
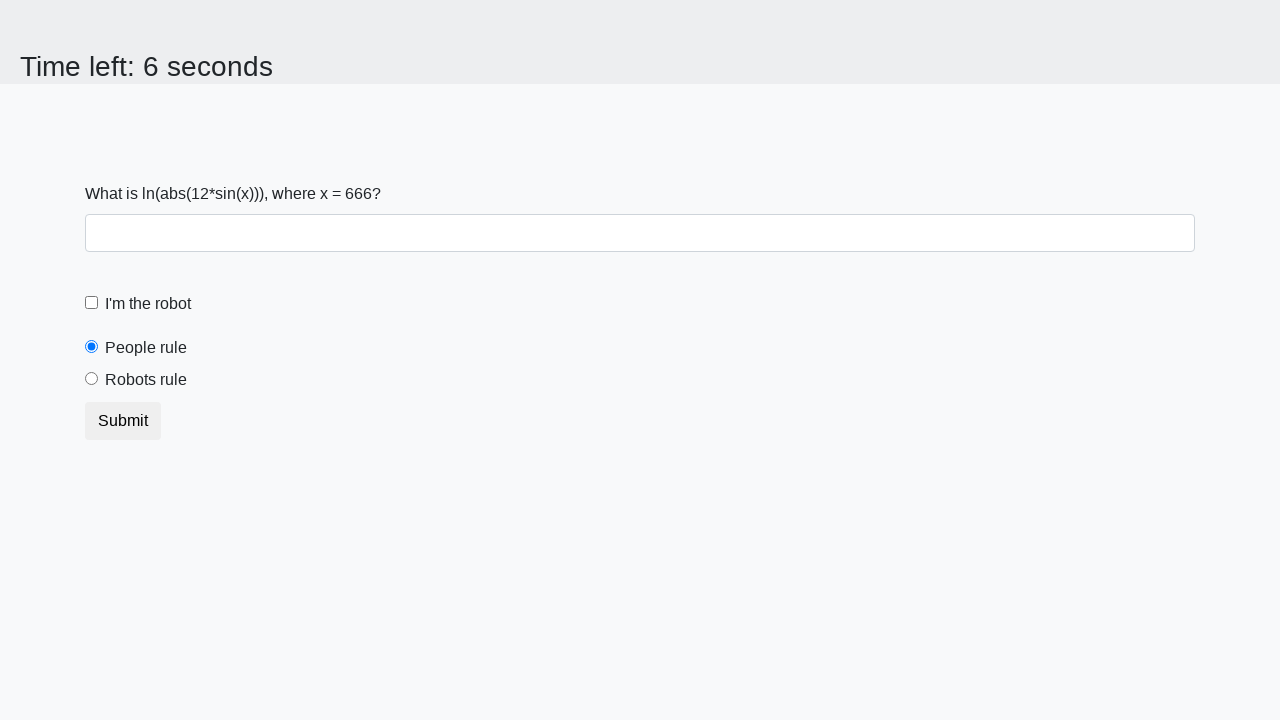

Filled answer field with calculated result: -1.5525862828956698 on input >> nth=0
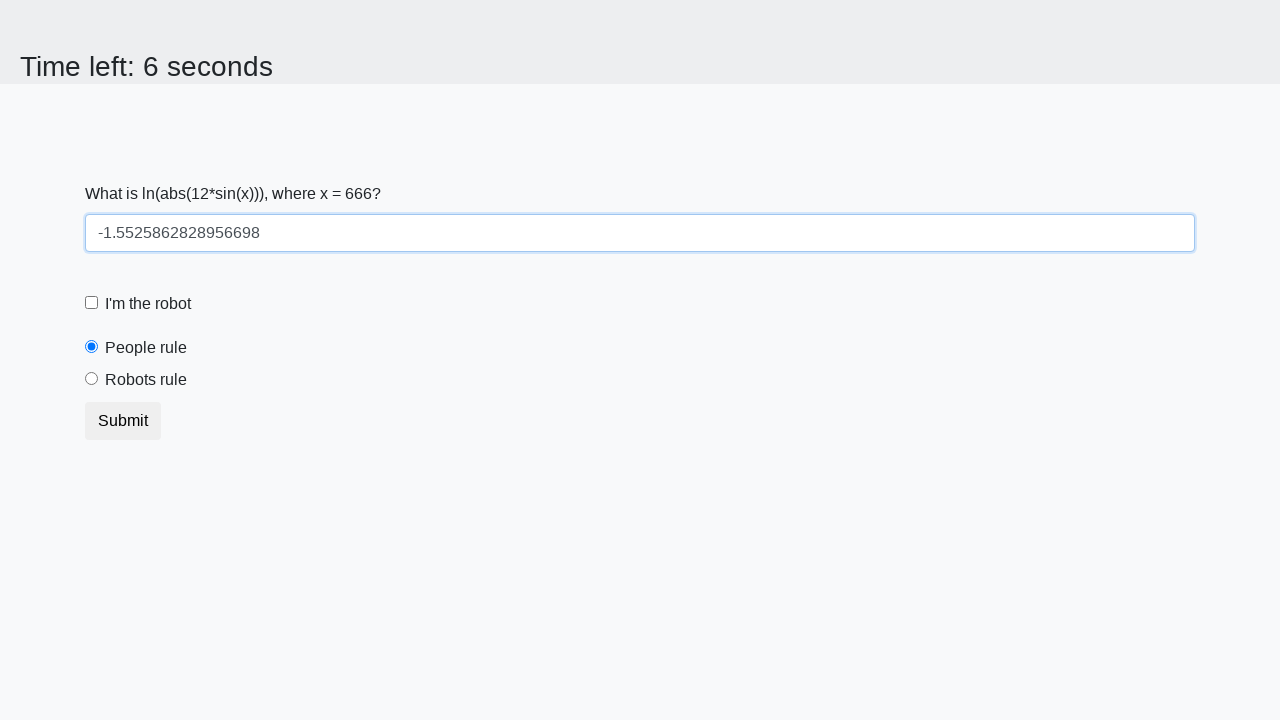

Clicked robot verification checkbox at (92, 303) on #robotCheckbox
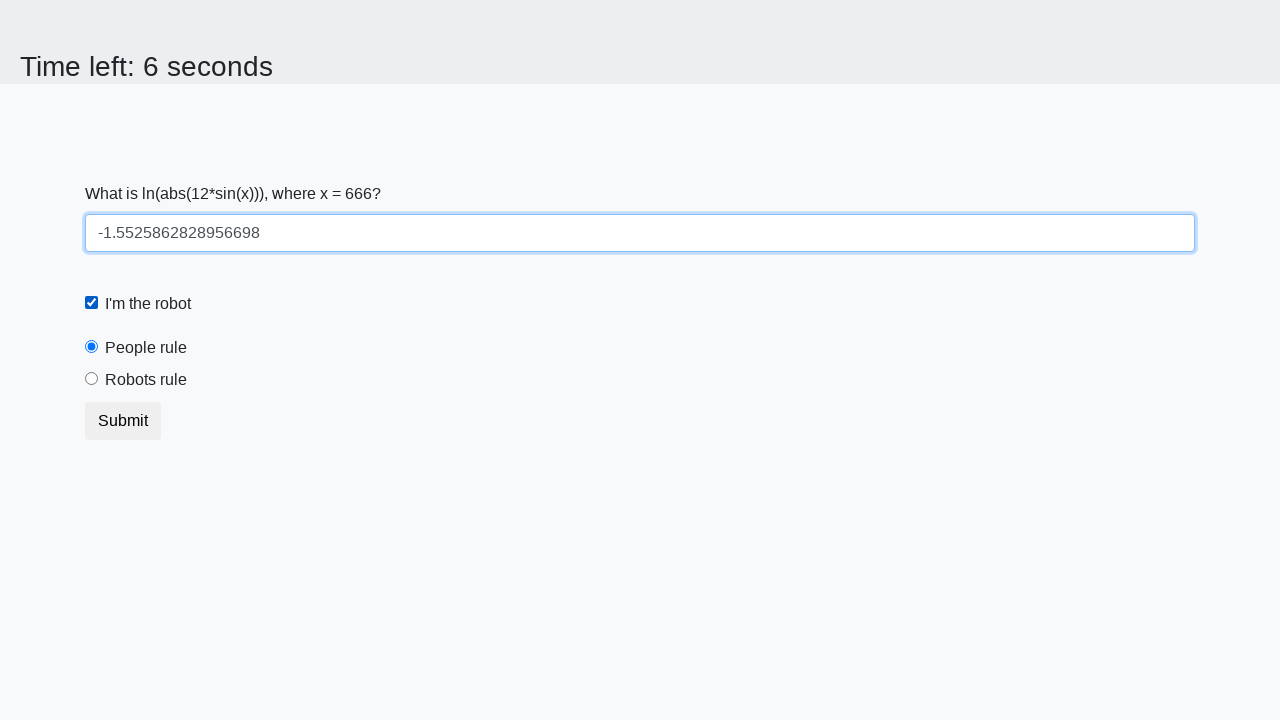

Selected robots rule radio button at (92, 379) on #robotsRule
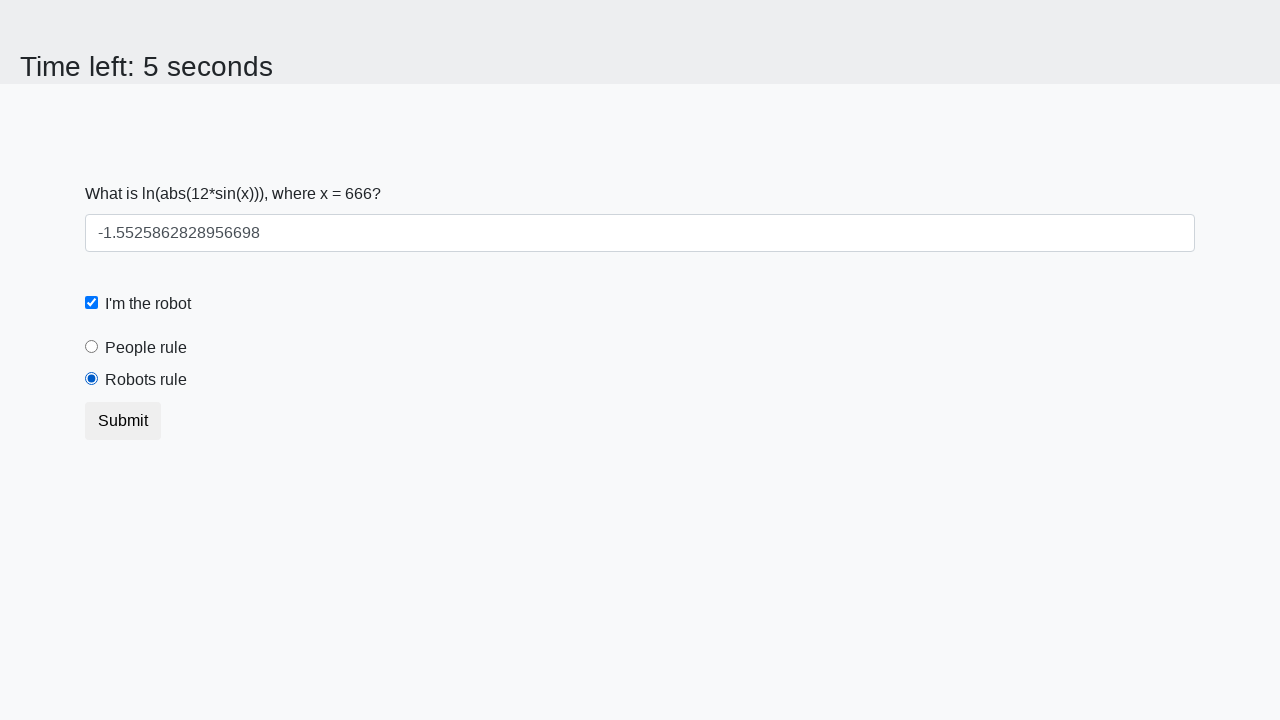

Clicked submit button at (123, 421) on button.btn
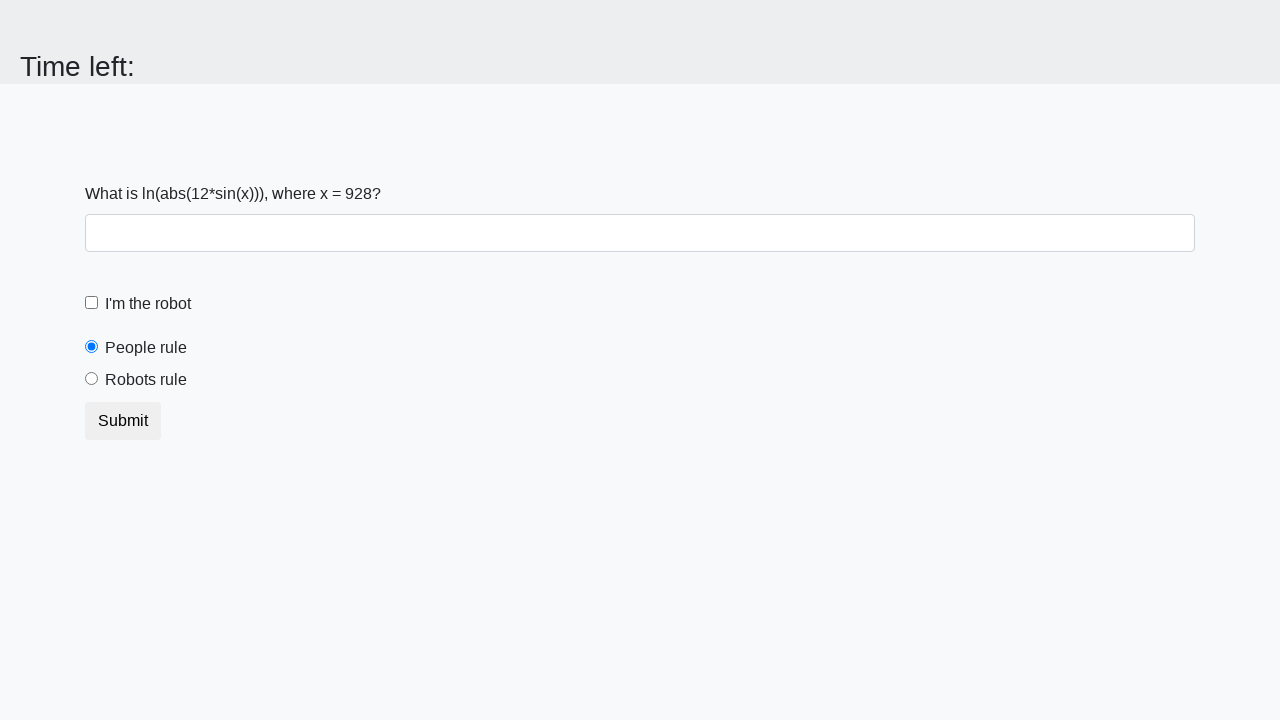

Set up dialog handler to accept alerts
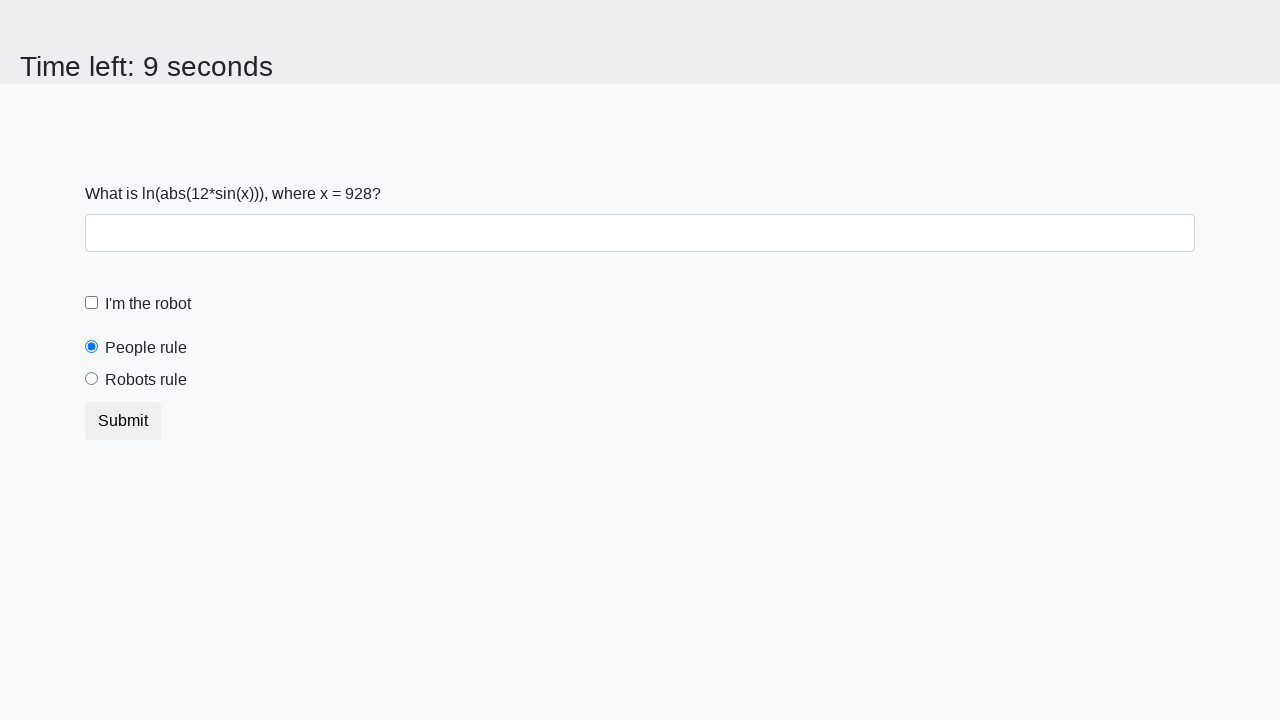

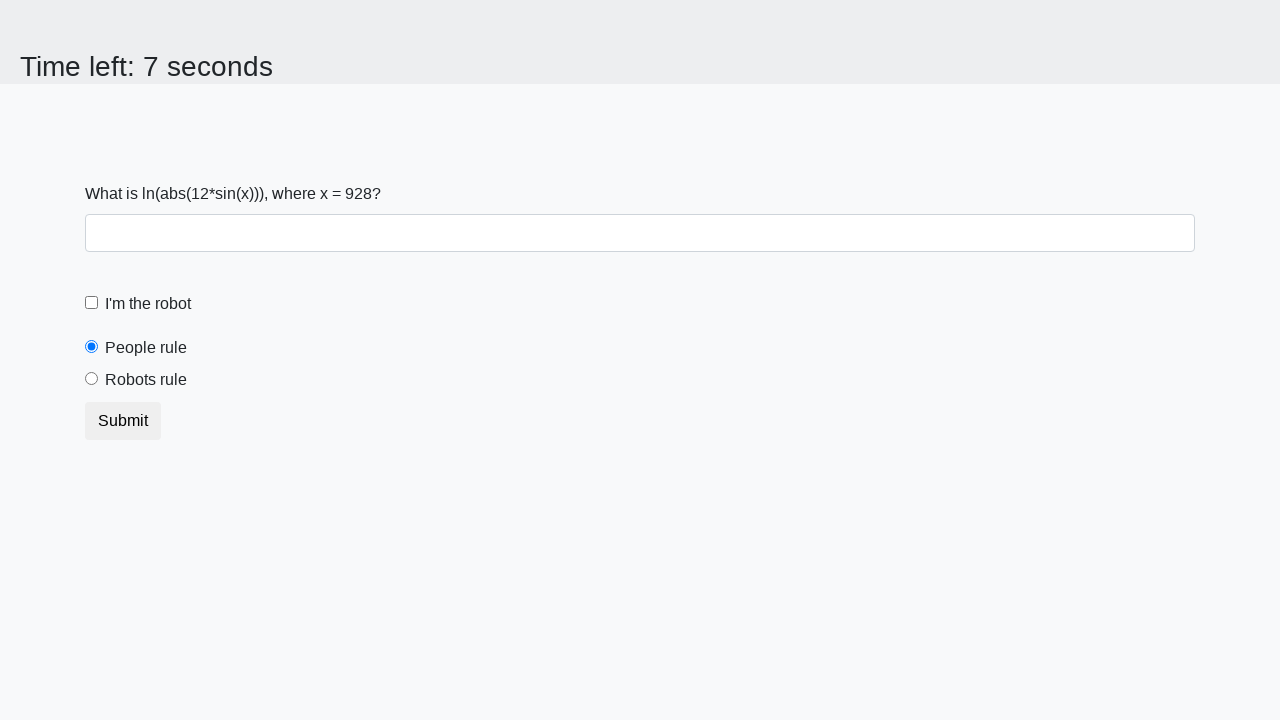